Tests JavaScript alert handling by entering a name, triggering a confirm alert, accepting it, and verifying the alert text contains the entered name

Starting URL: https://rahulshettyacademy.com/AutomationPractice/

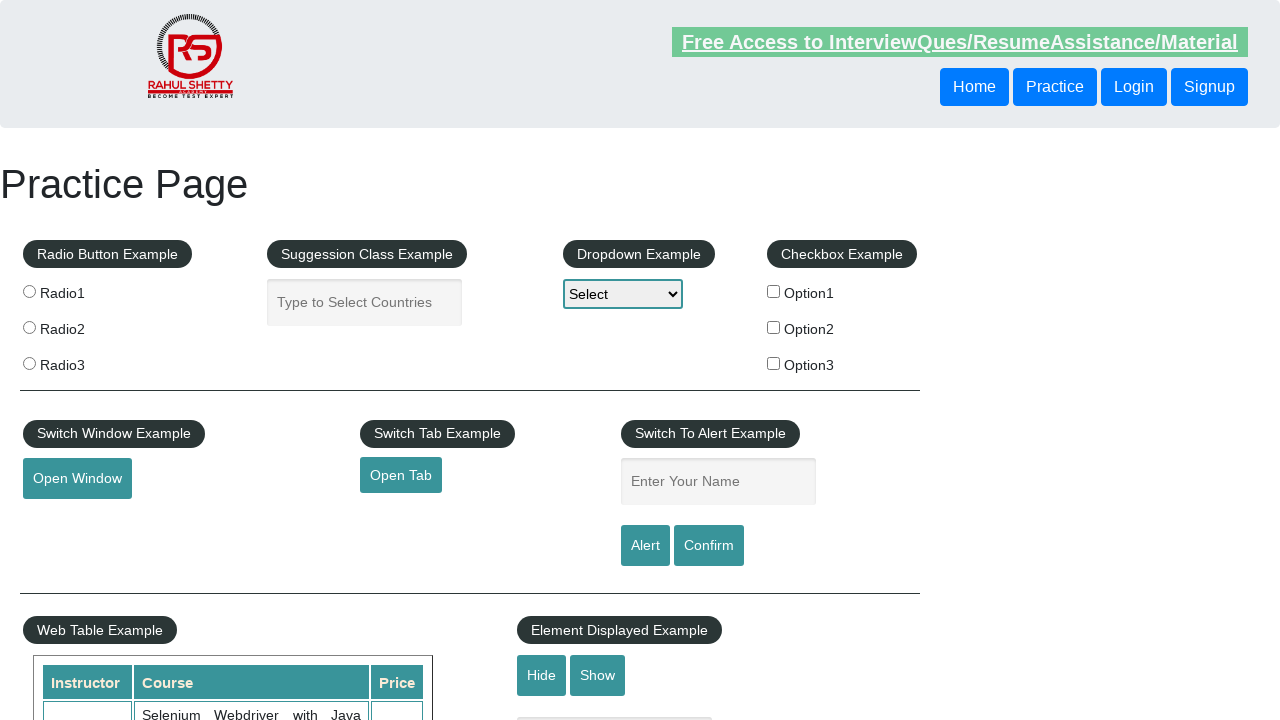

Entered name 'Lucas' in the name input field on #name
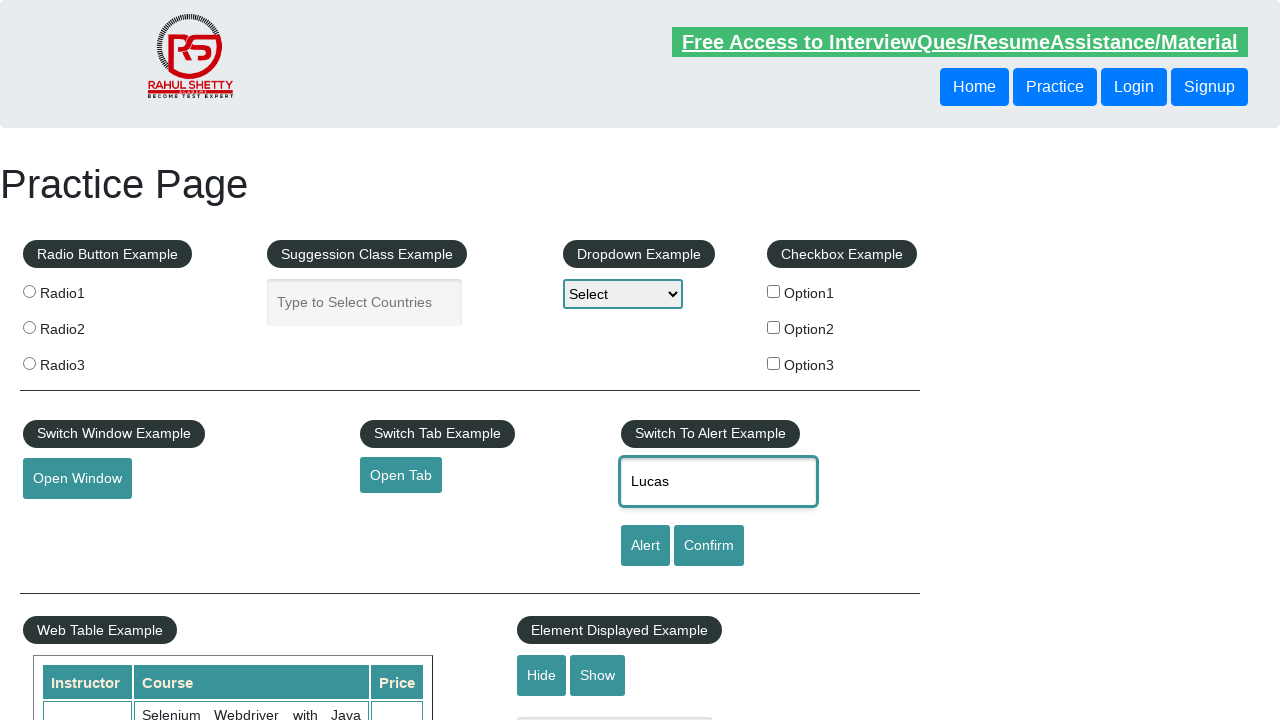

Clicked the button to trigger confirm alert at (709, 546) on input[onclick*='displayConfirm']
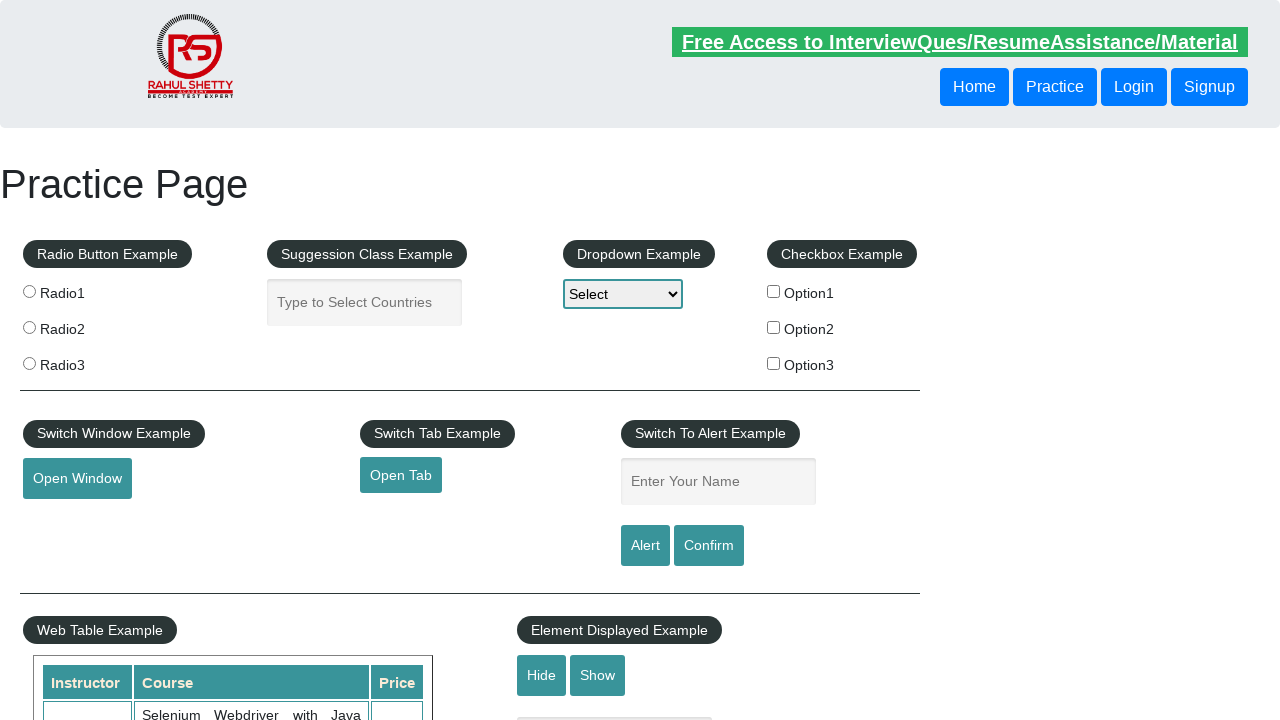

Set up dialog handler to accept alerts
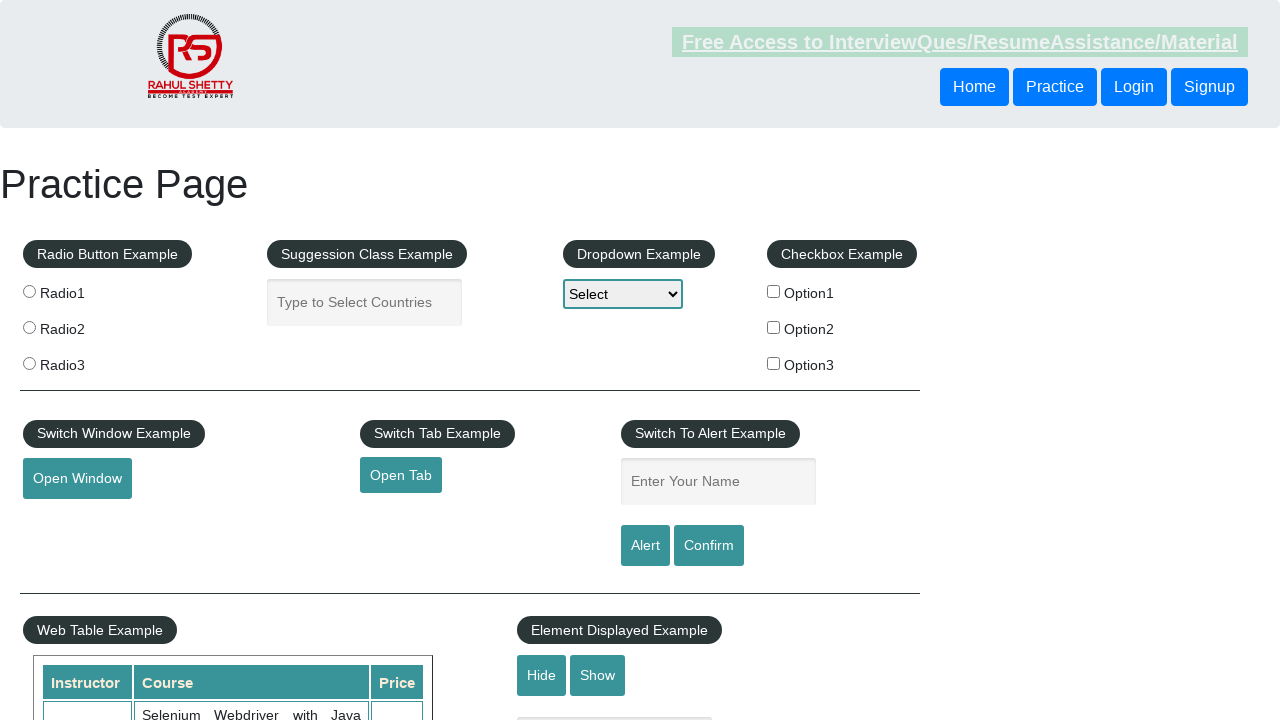

Re-clicked the button to trigger and accept the confirm alert at (709, 546) on input[onclick*='displayConfirm']
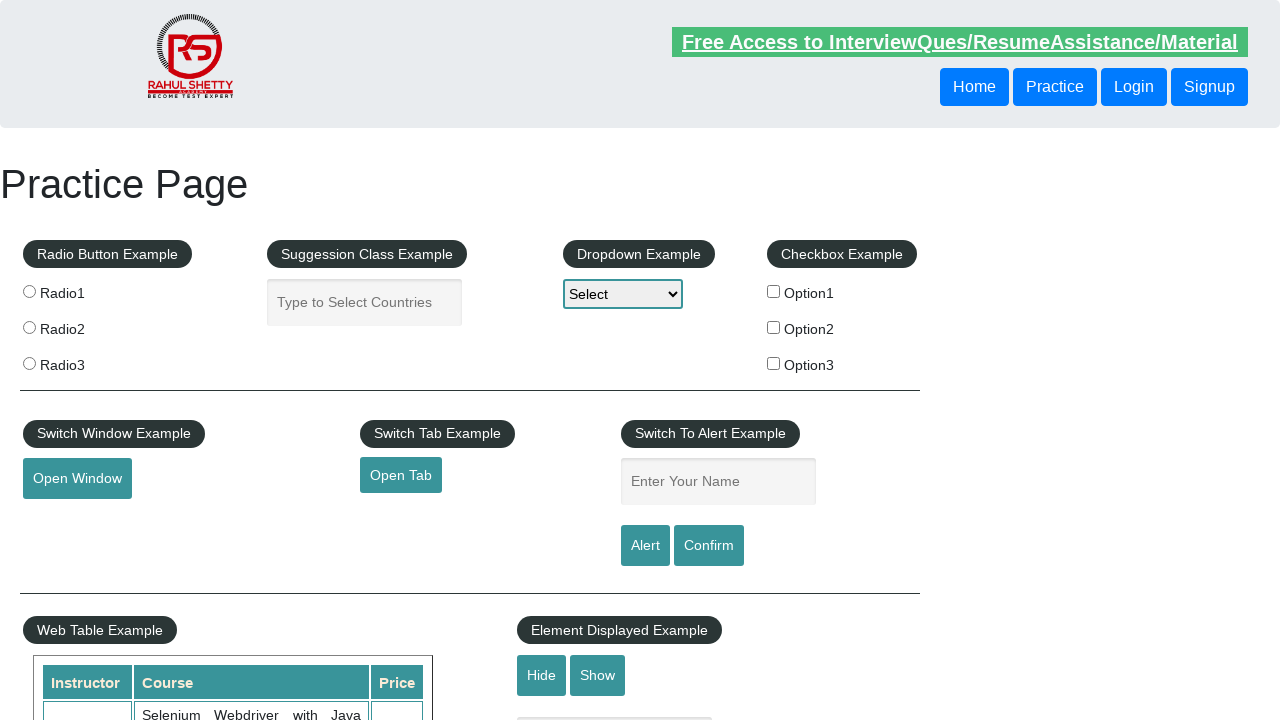

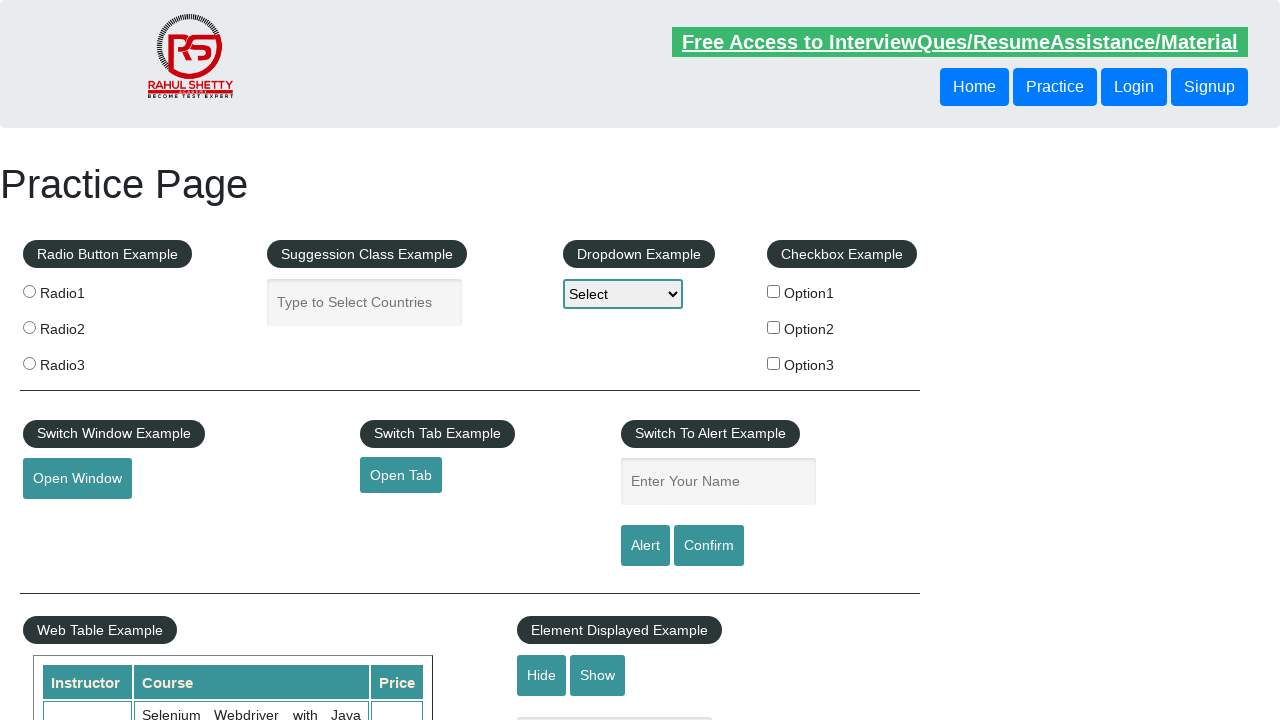